Tests scroll functionality on HackerRank products page by scrolling down 3000 pixels and then scrolling back up 1000 pixels using JavaScript execution

Starting URL: https://www.hackerrank.com/products/main/

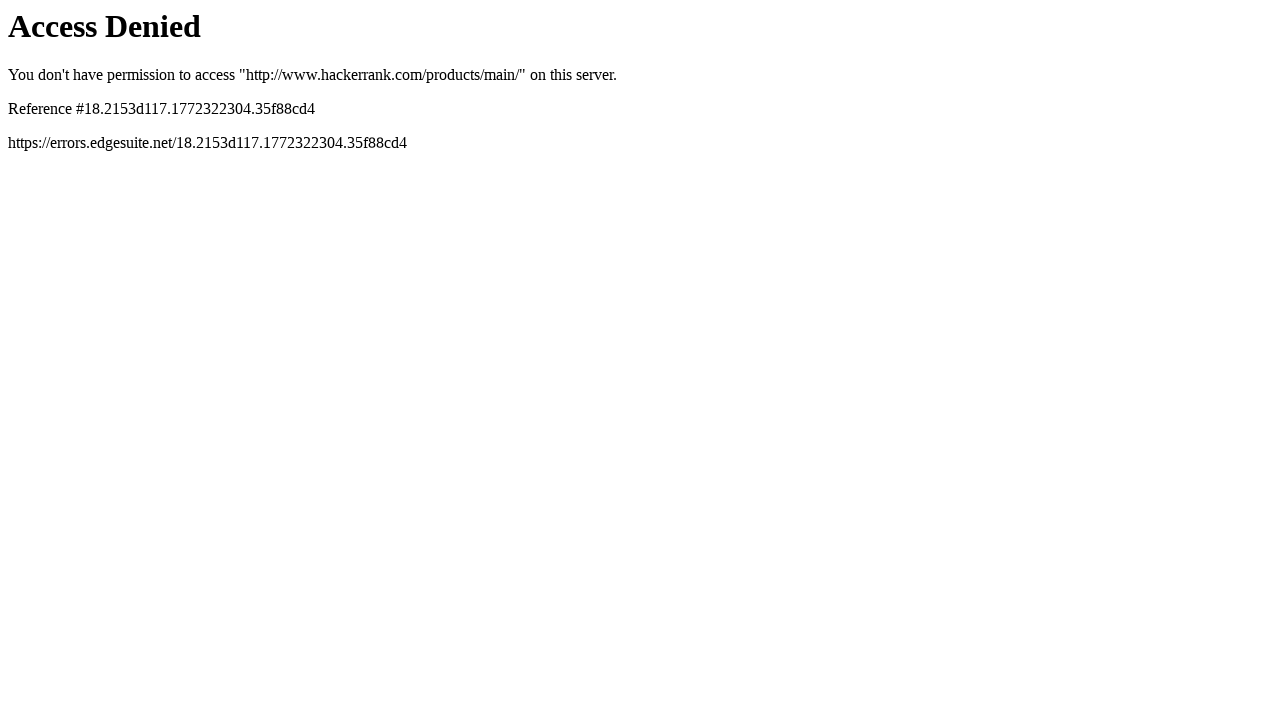

Navigated to HackerRank products page
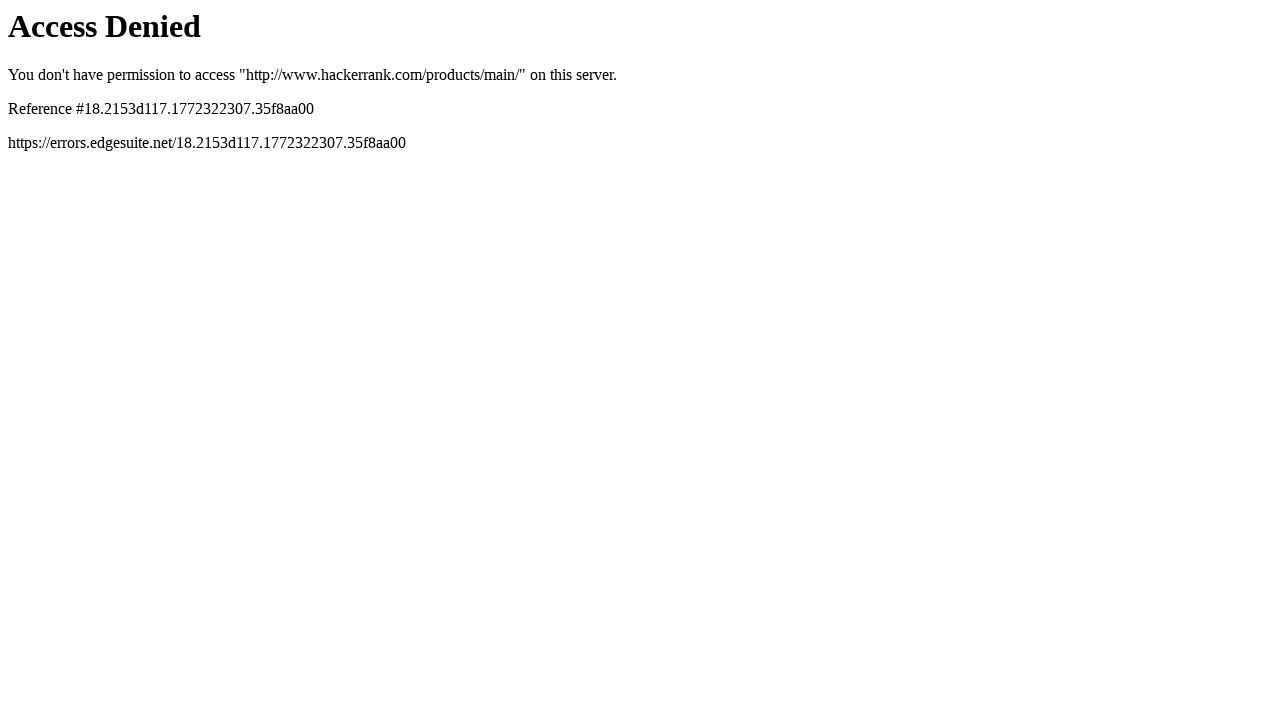

Scrolled down 3000 pixels using JavaScript
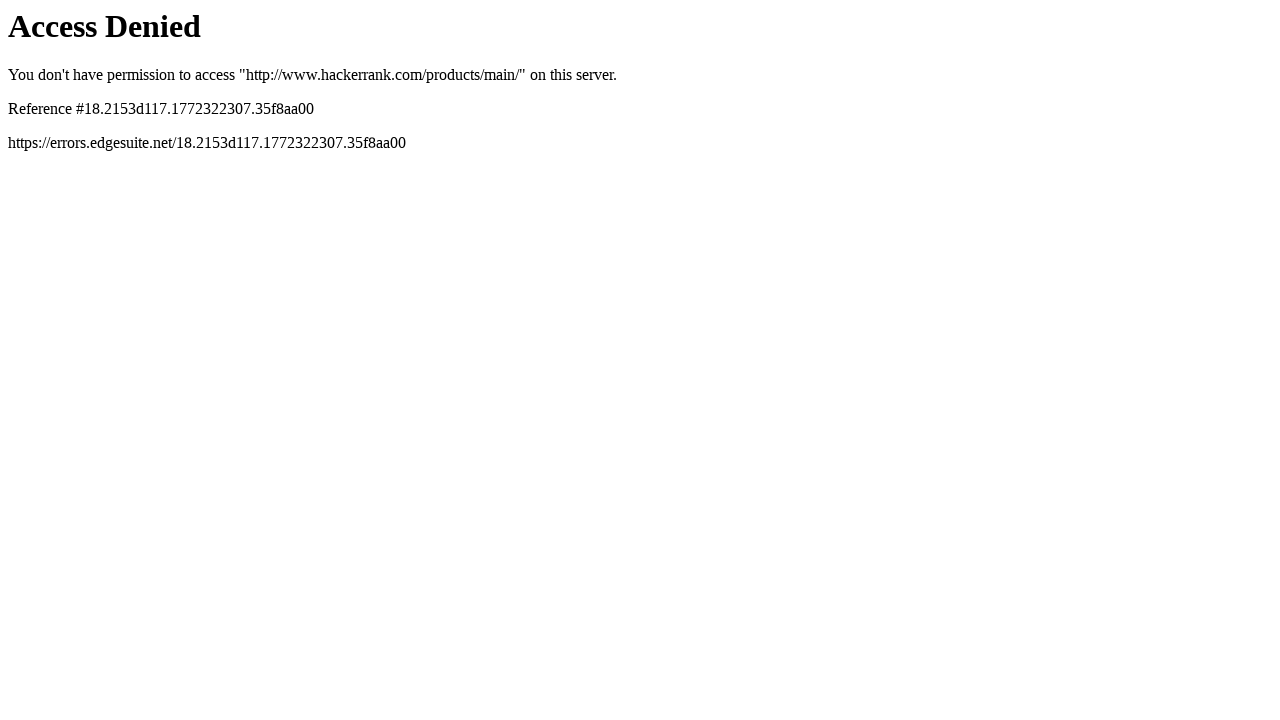

Waited 2000ms for content to load after scroll
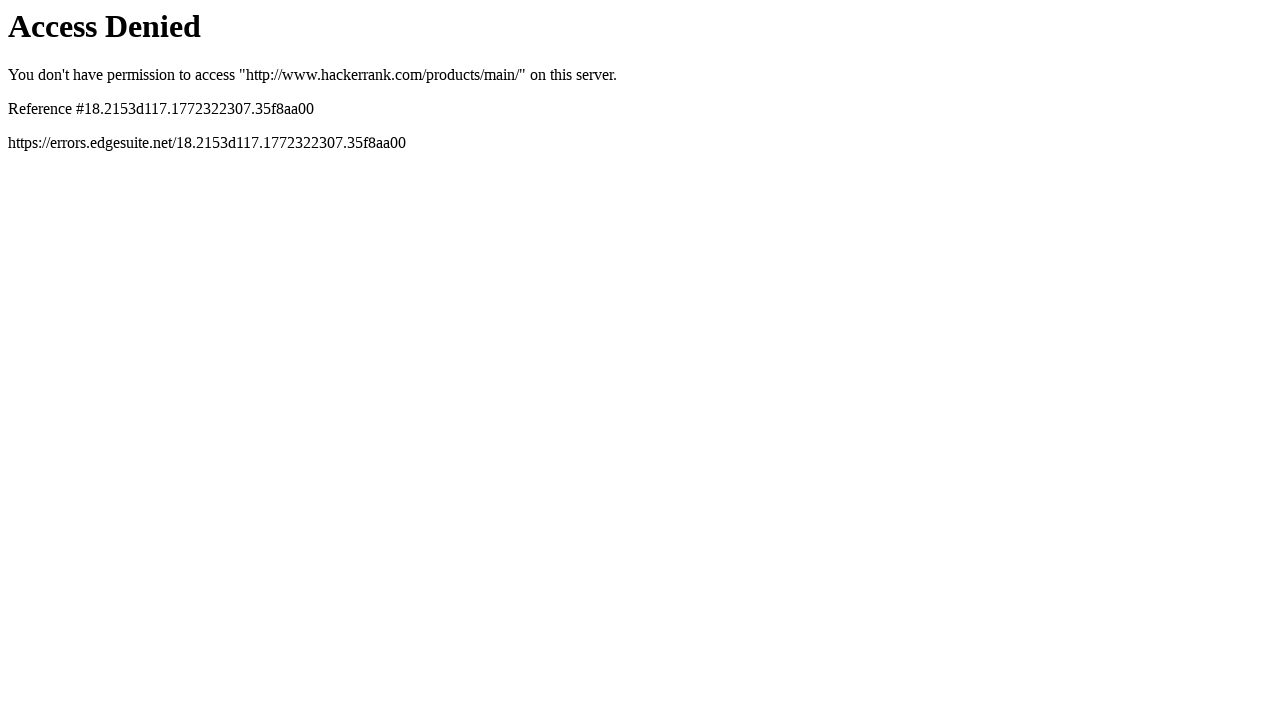

Scrolled up 1000 pixels using JavaScript
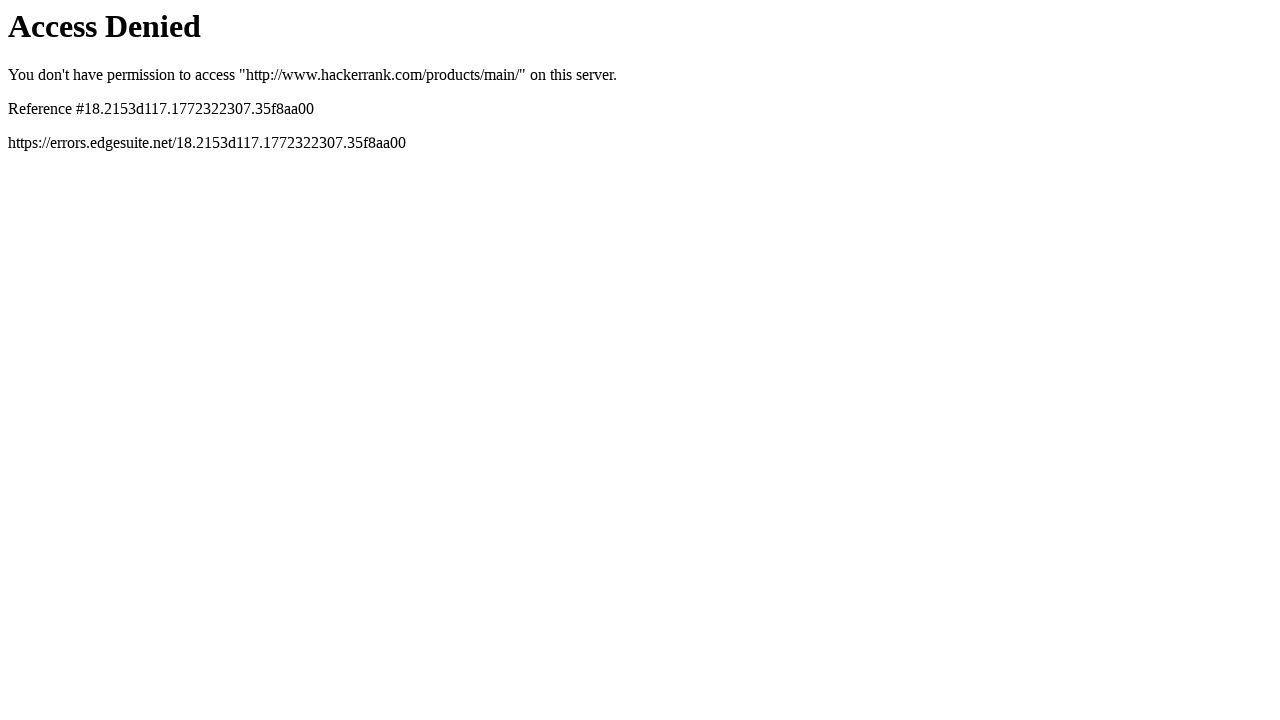

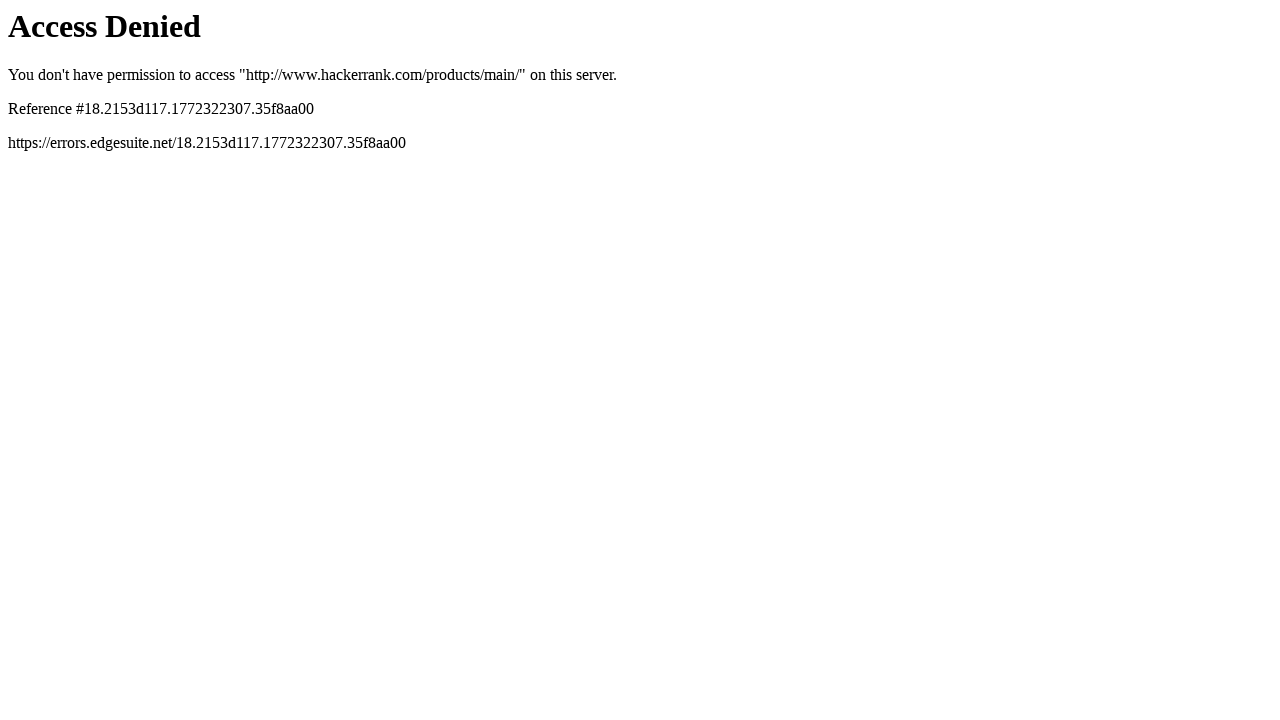